Tests form field validation by attempting to submit empty form and testing invalid email validation

Starting URL: https://demoqa.com/automation-practice-form

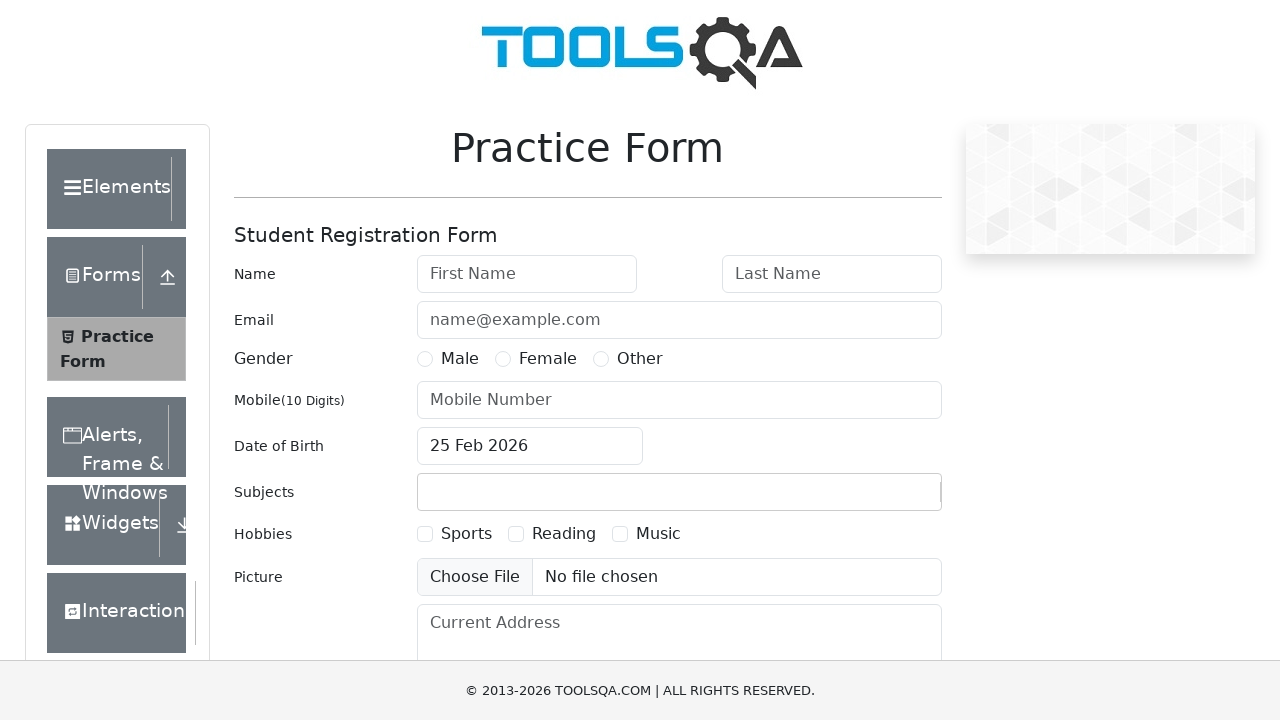

Attempted to submit empty form
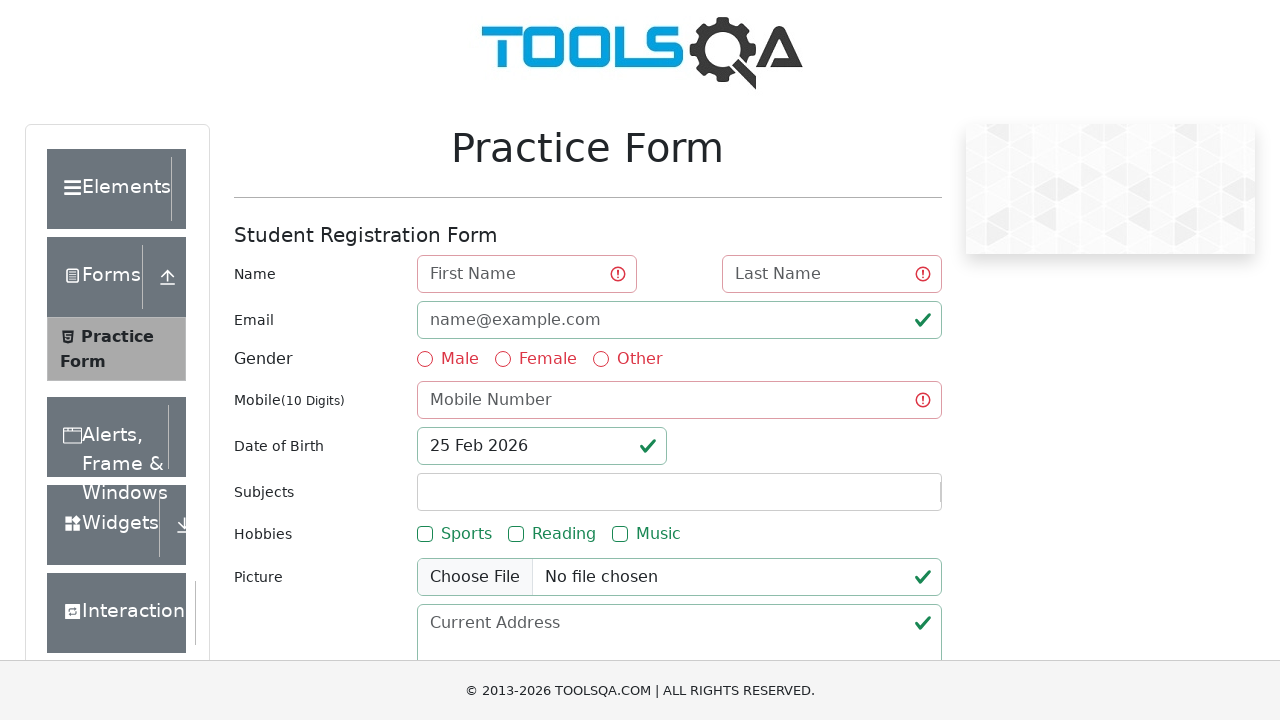

Retrieved first name field class to check validation state
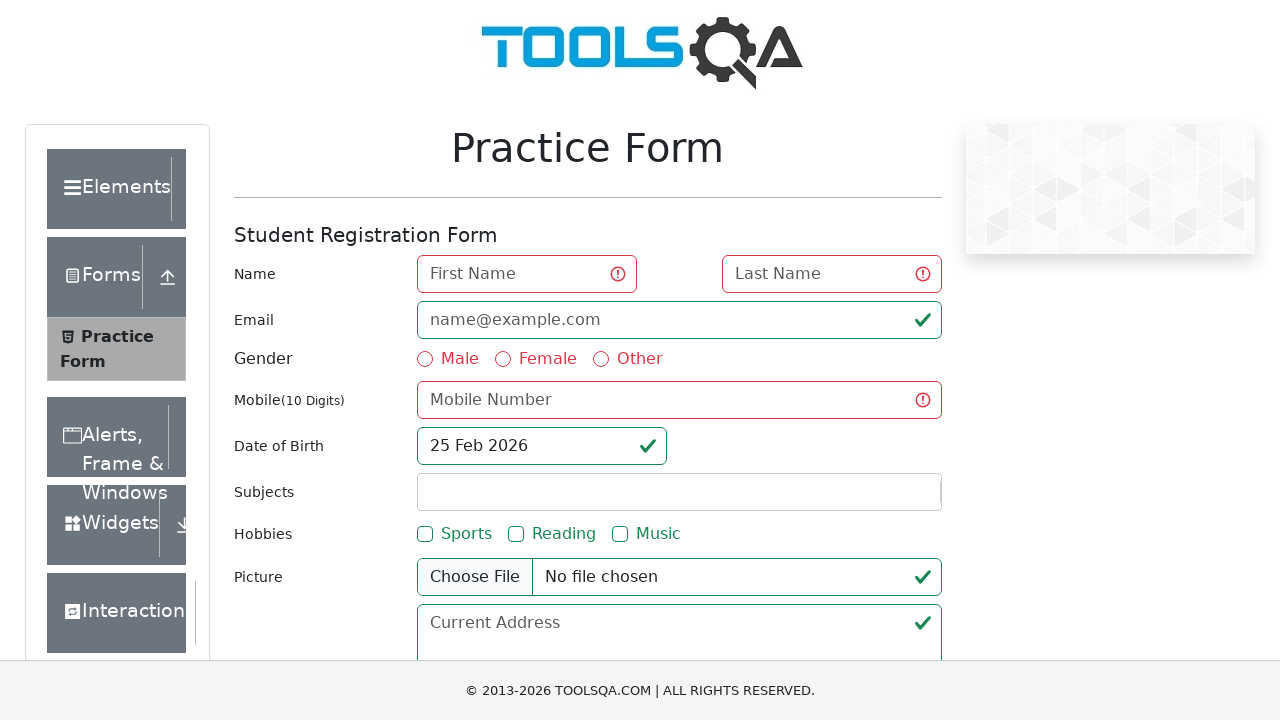

Filled first name field with 'Test' on #firstName
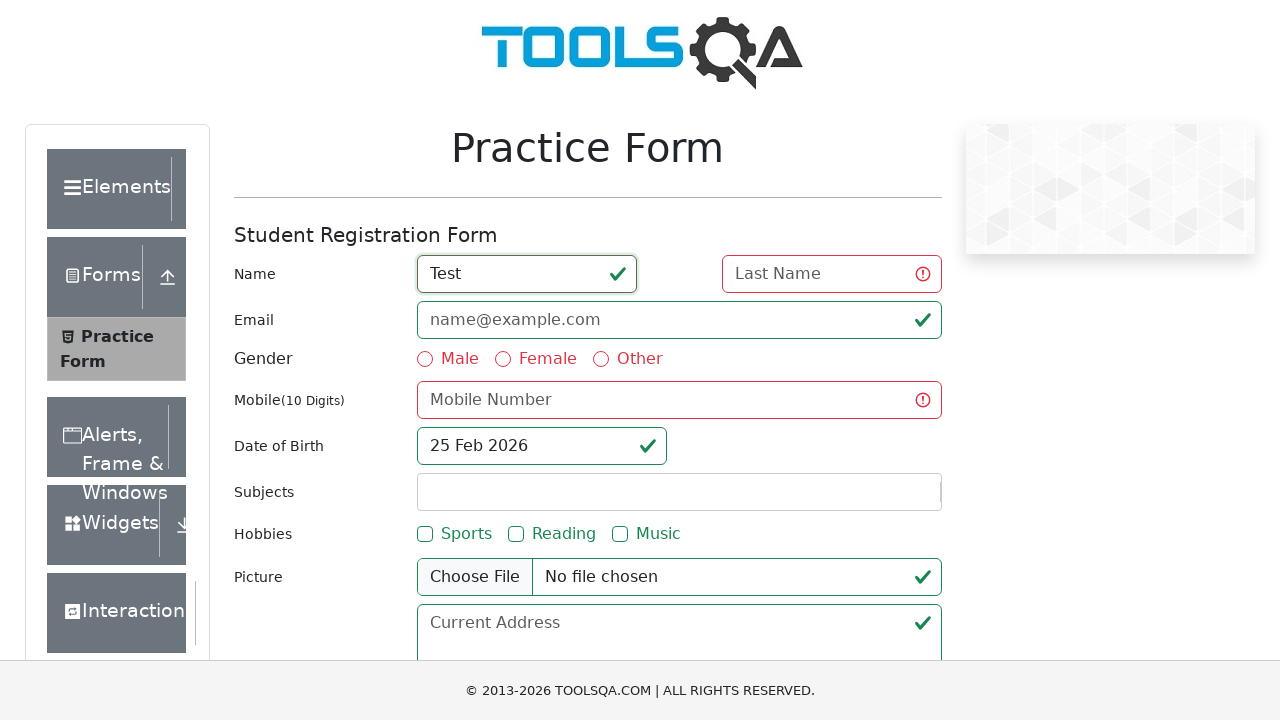

Filled last name field with 'User' on #lastName
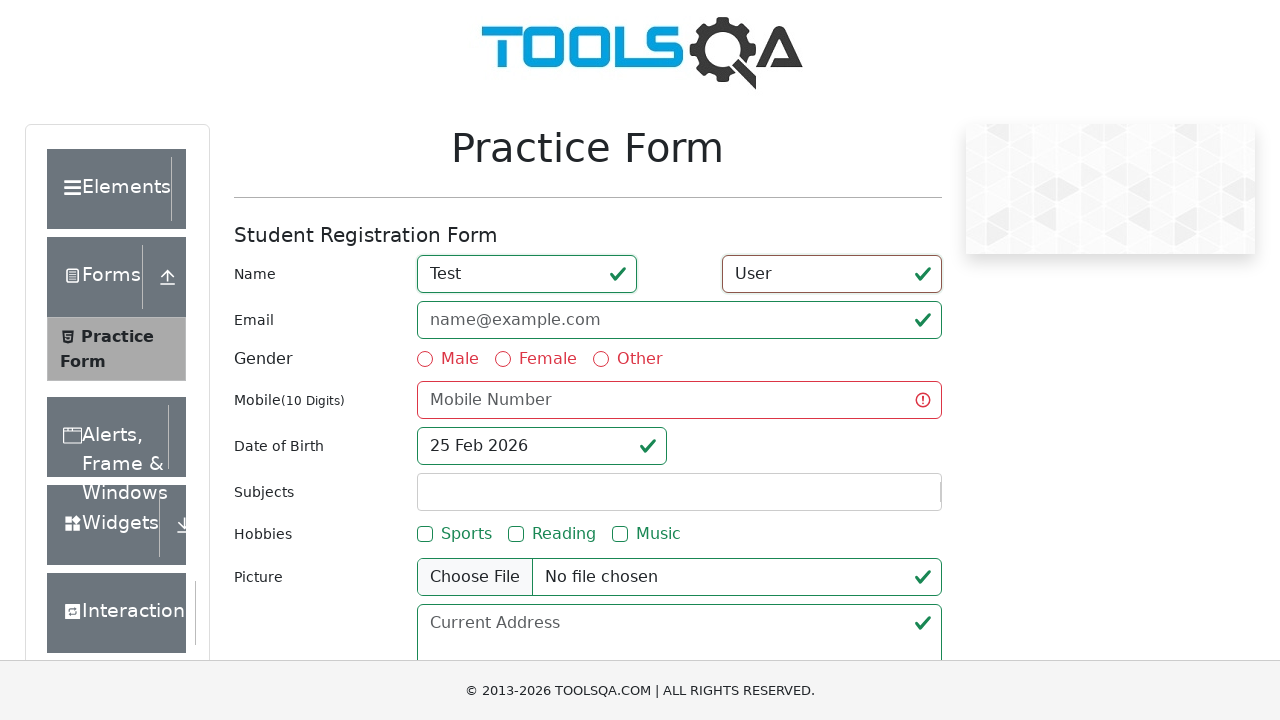

Filled email field with invalid email 'invalid-email' on #userEmail
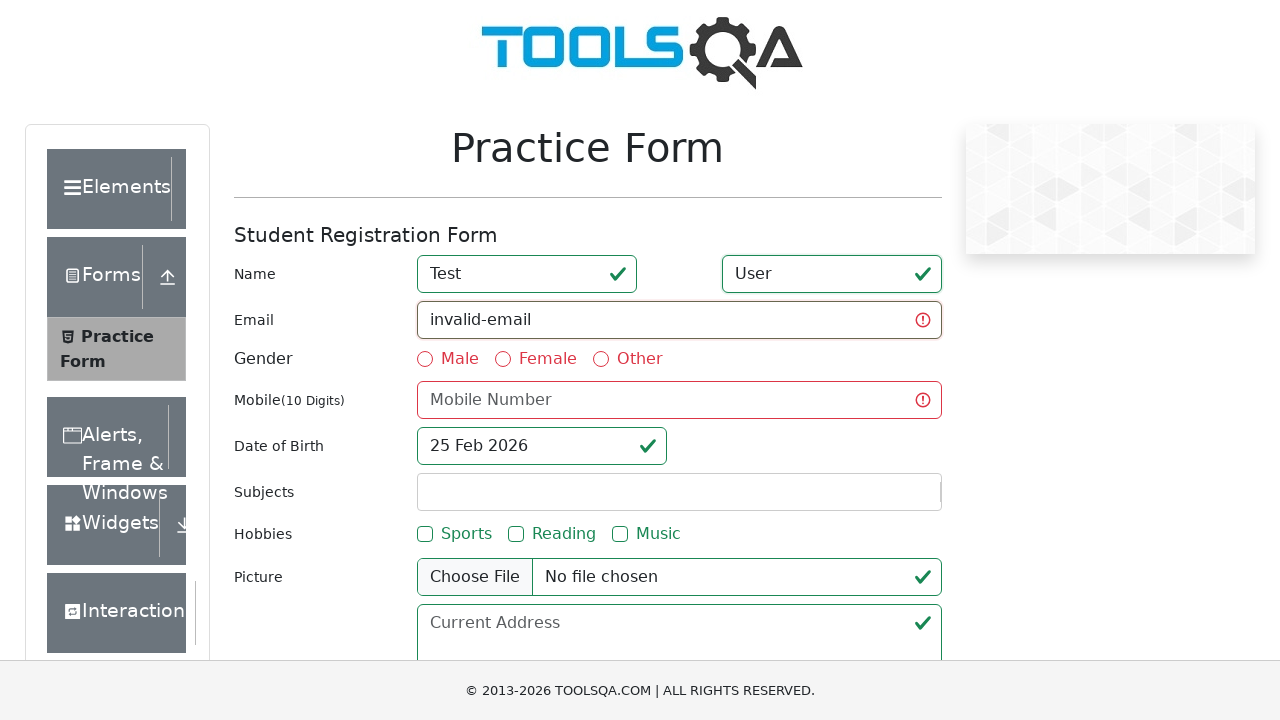

Attempted to submit form with invalid email
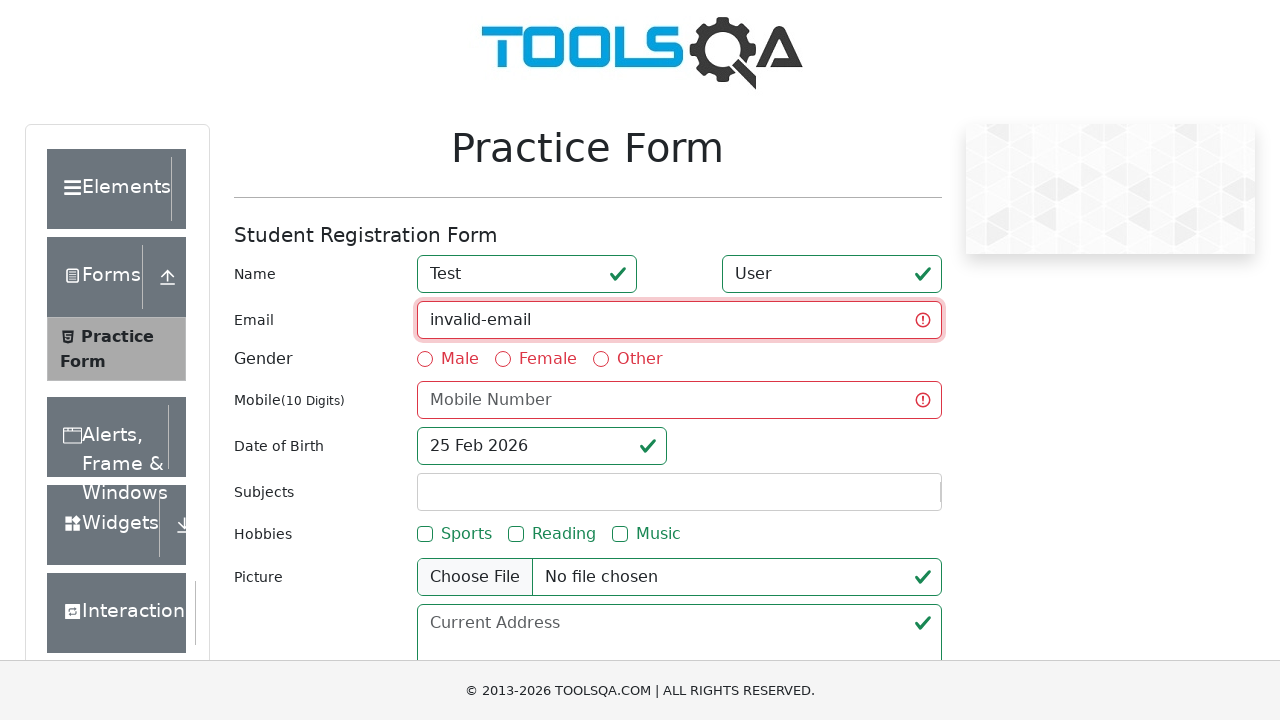

Retrieved email field class to check validation state
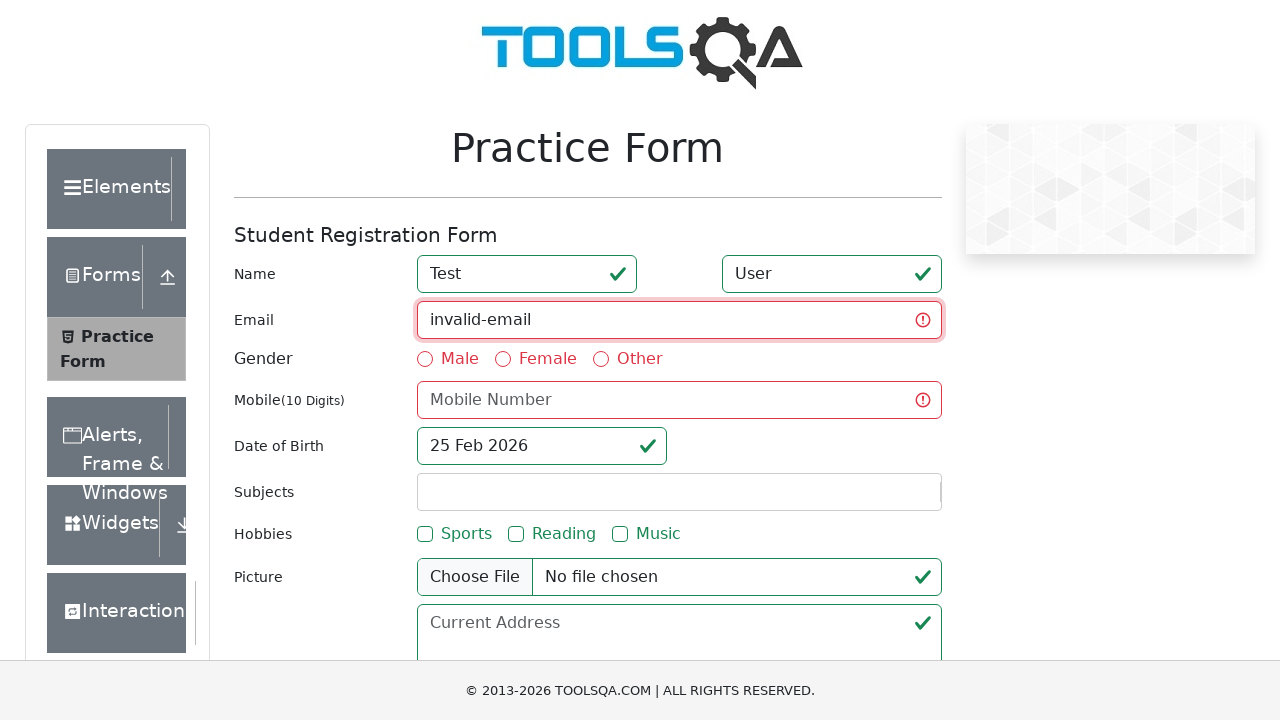

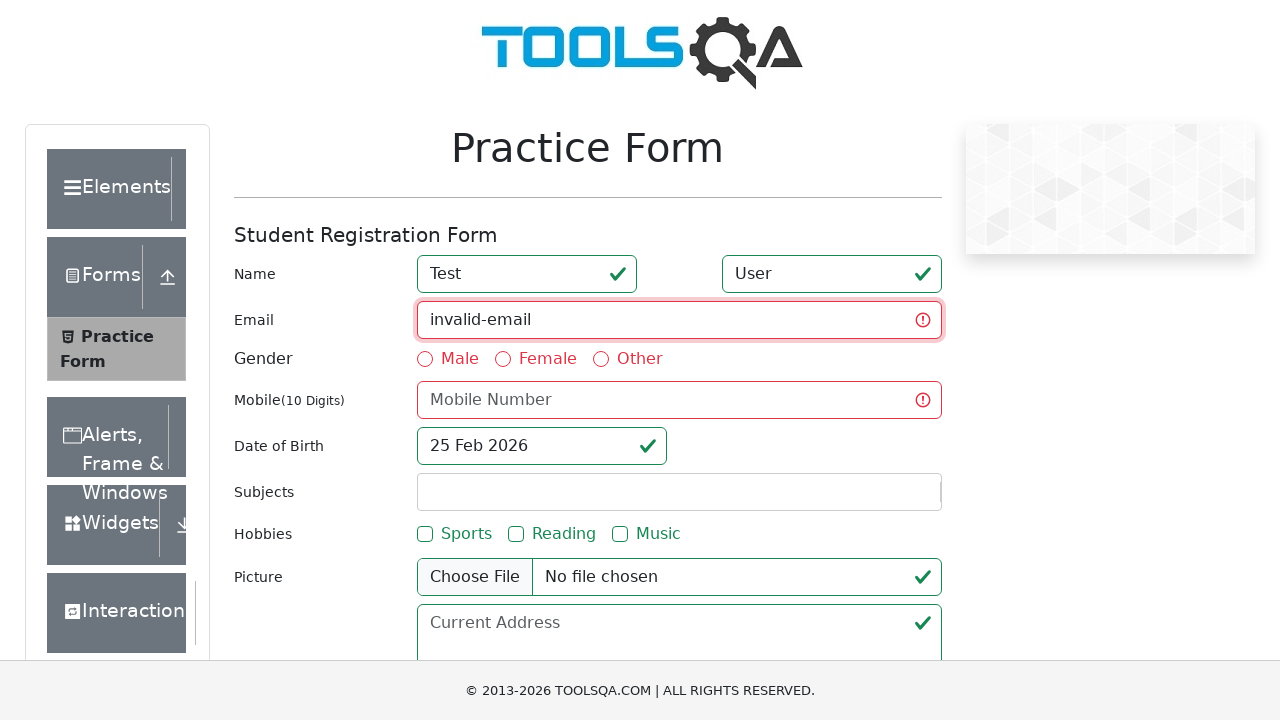